Creates todos, marks one complete, clicks Completed filter to show only completed items

Starting URL: https://demo.playwright.dev/todomvc

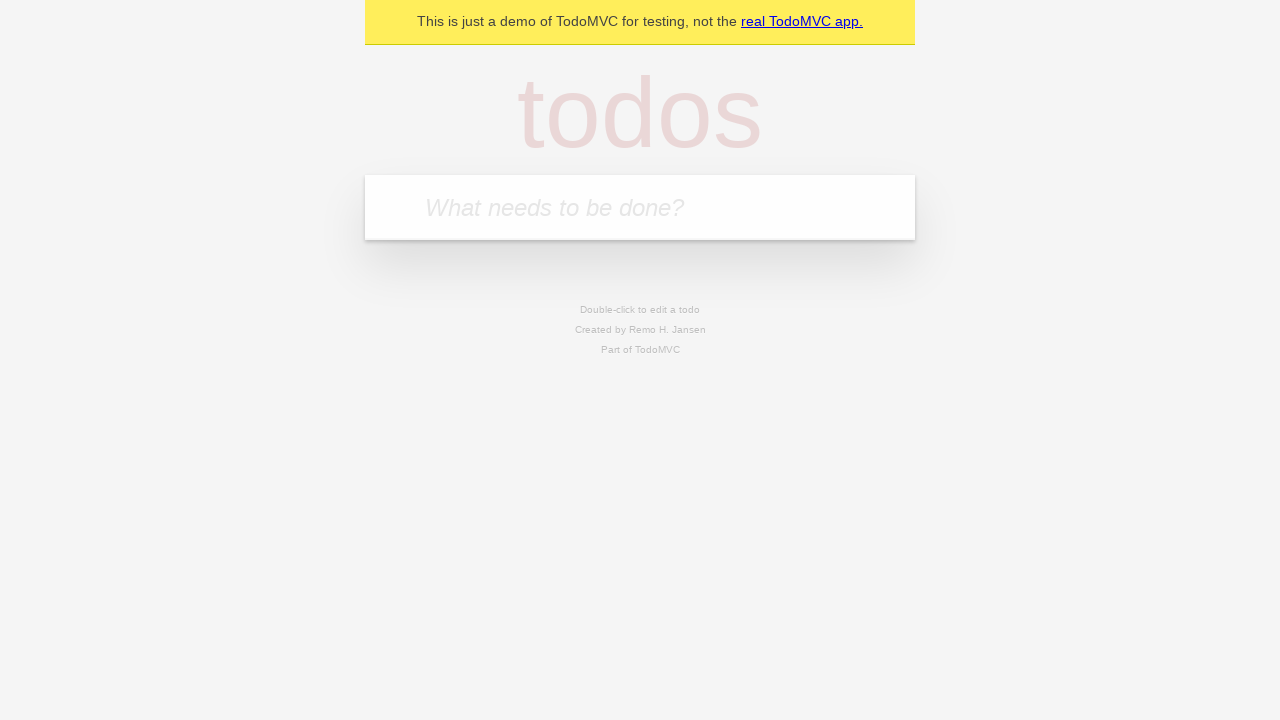

Filled todo input with 'buy some cheese' on internal:attr=[placeholder="What needs to be done?"i]
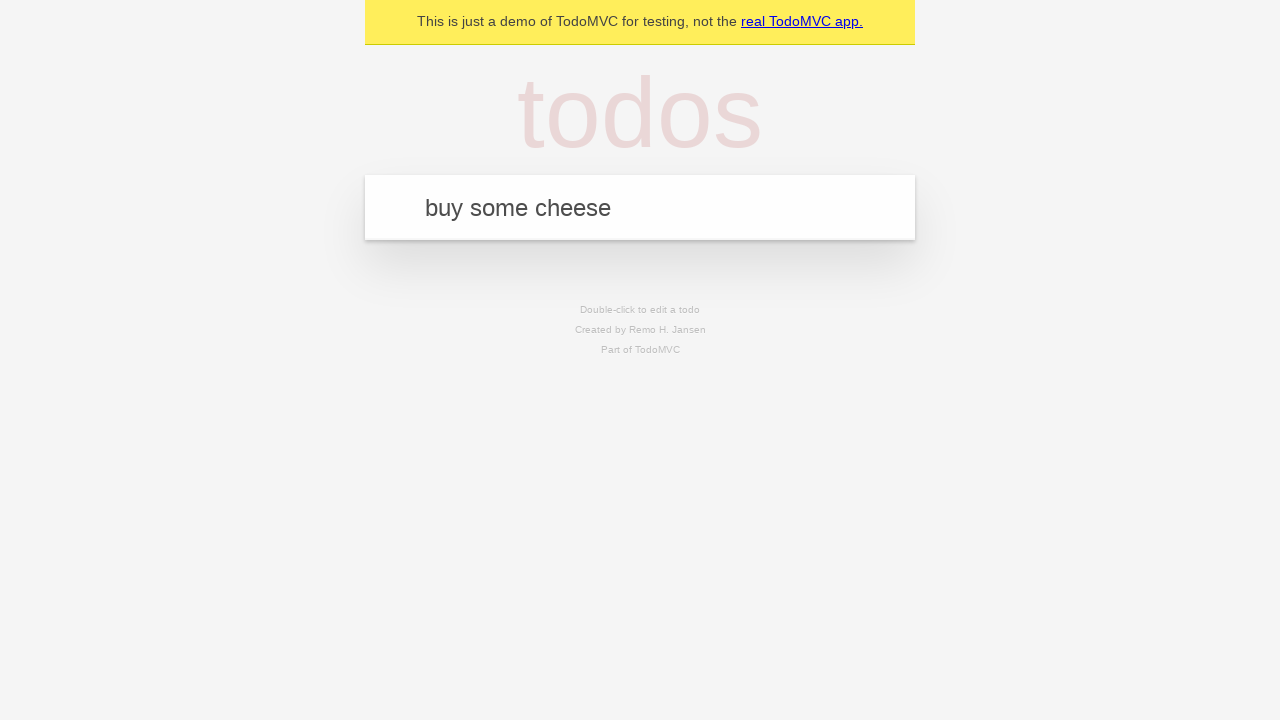

Pressed Enter to create todo 'buy some cheese' on internal:attr=[placeholder="What needs to be done?"i]
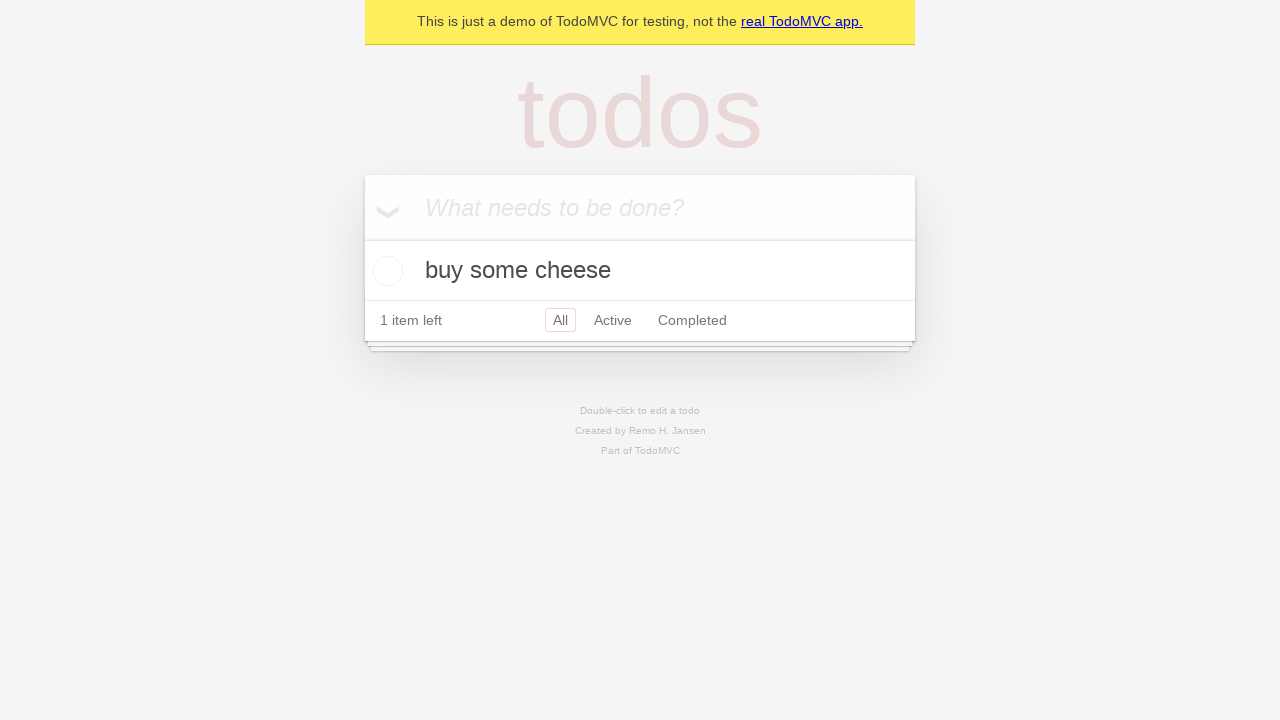

Filled todo input with 'feed the cat' on internal:attr=[placeholder="What needs to be done?"i]
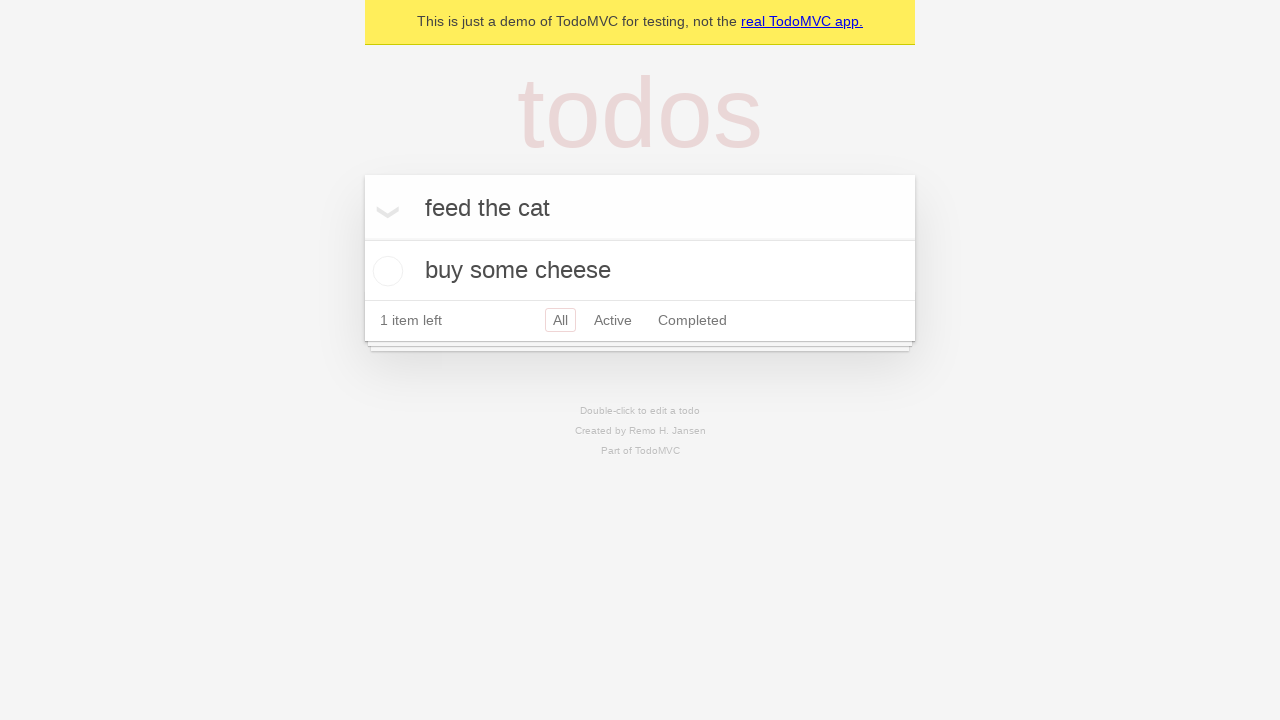

Pressed Enter to create todo 'feed the cat' on internal:attr=[placeholder="What needs to be done?"i]
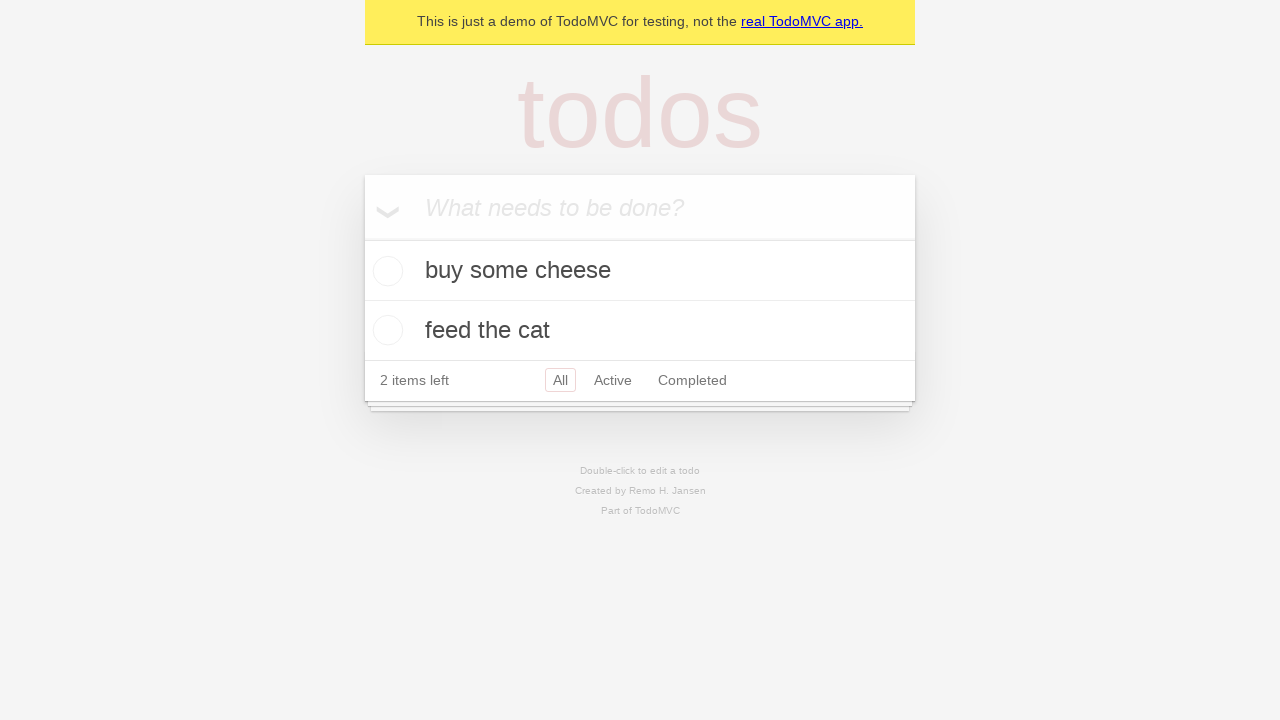

Filled todo input with 'book a doctors appointment' on internal:attr=[placeholder="What needs to be done?"i]
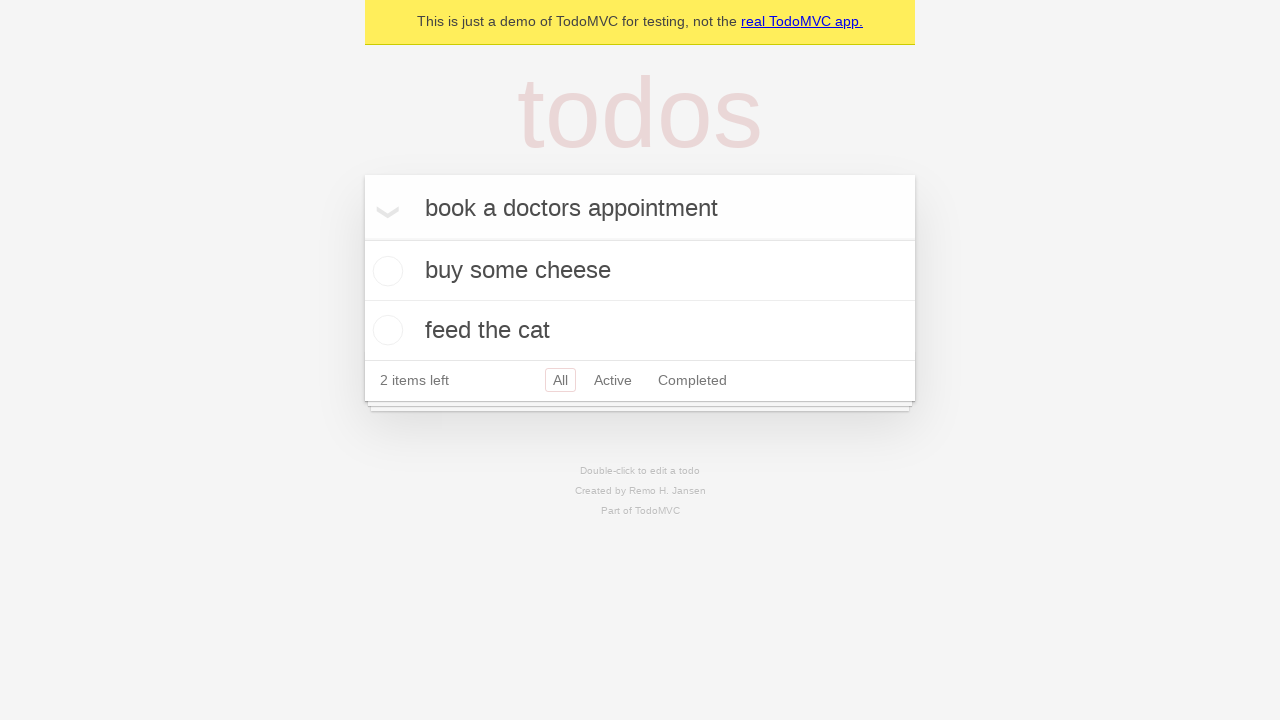

Pressed Enter to create todo 'book a doctors appointment' on internal:attr=[placeholder="What needs to be done?"i]
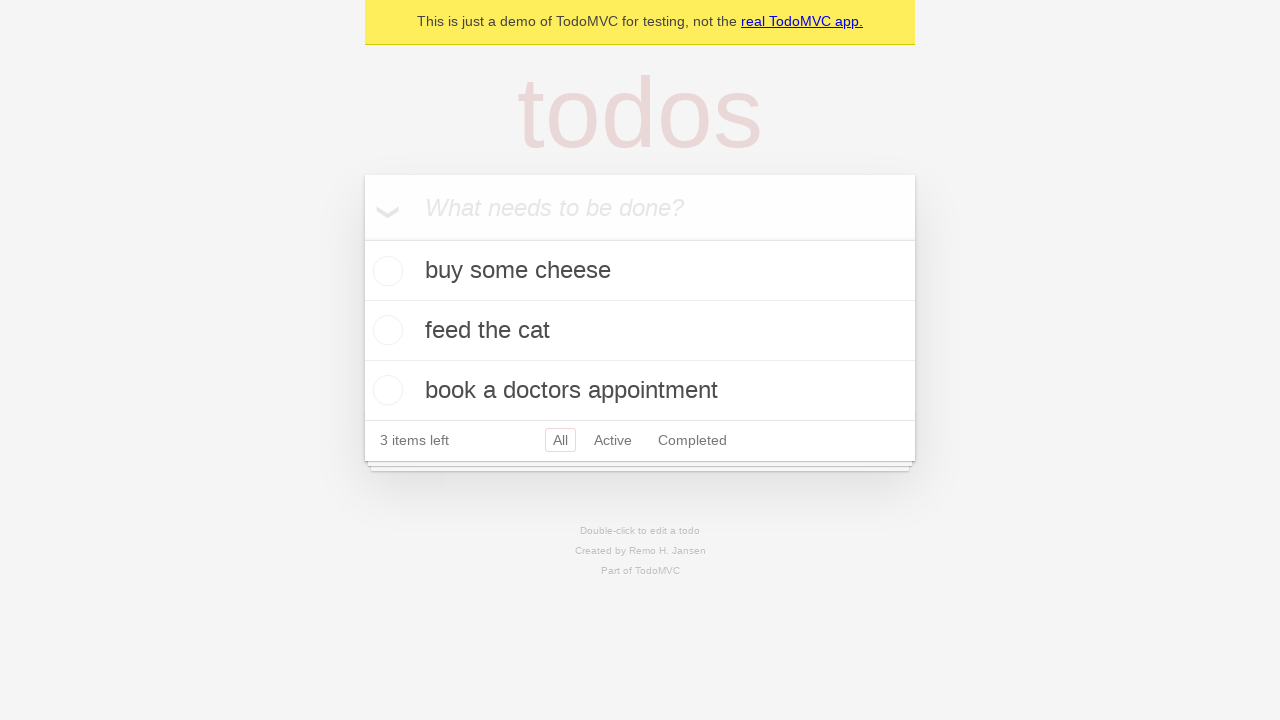

Checked the second todo item to mark it complete at (385, 330) on internal:testid=[data-testid="todo-item"s] >> nth=1 >> internal:role=checkbox
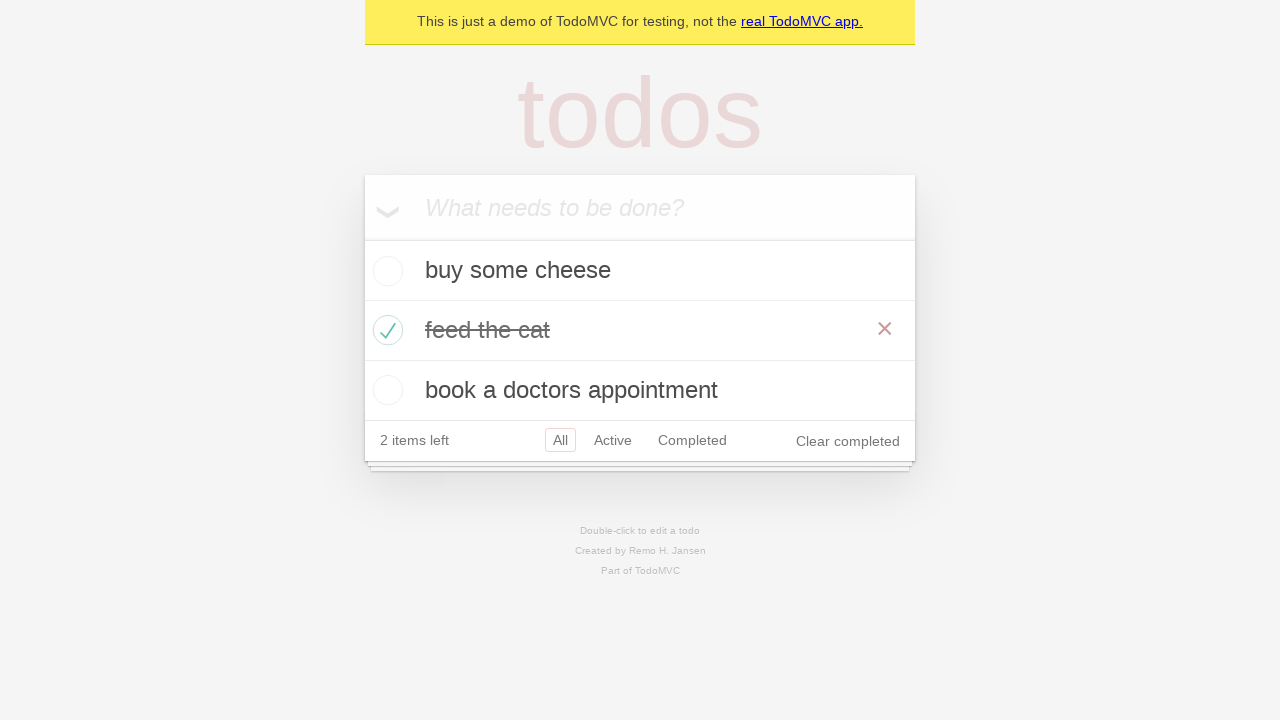

Clicked Completed filter to show only completed items at (692, 440) on internal:role=link[name="Completed"i]
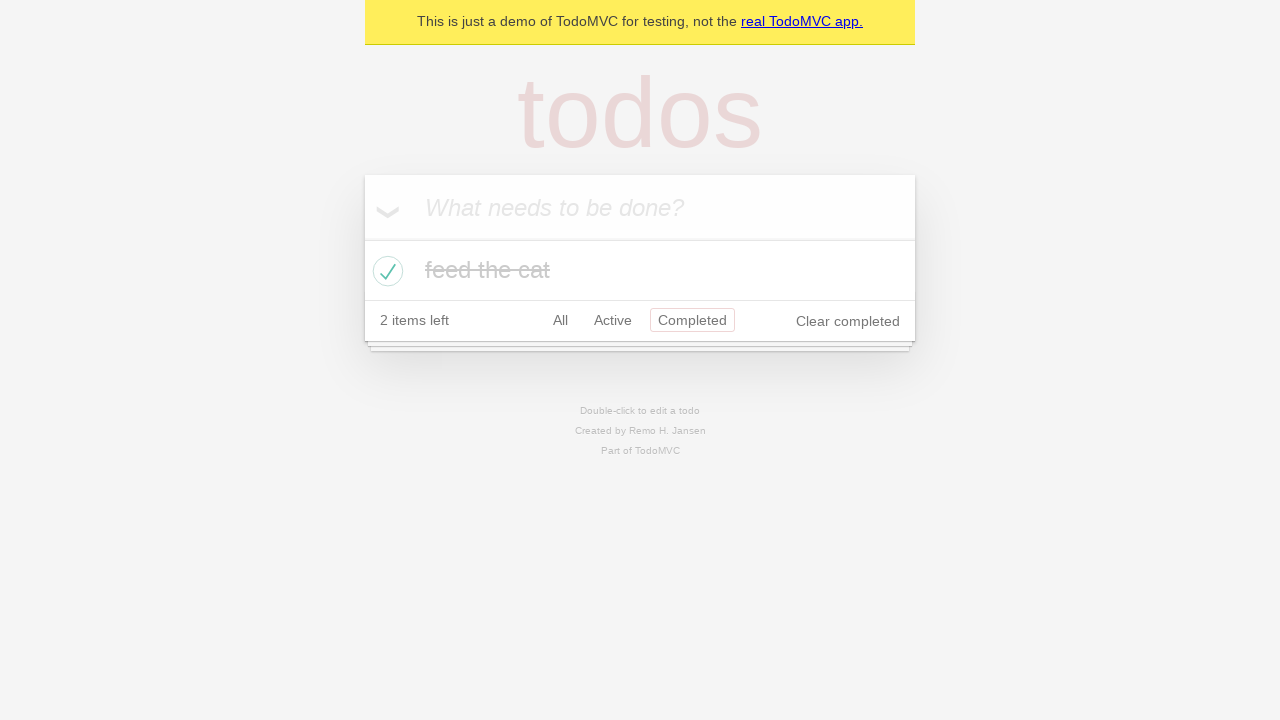

Verified that exactly 1 completed todo item is displayed
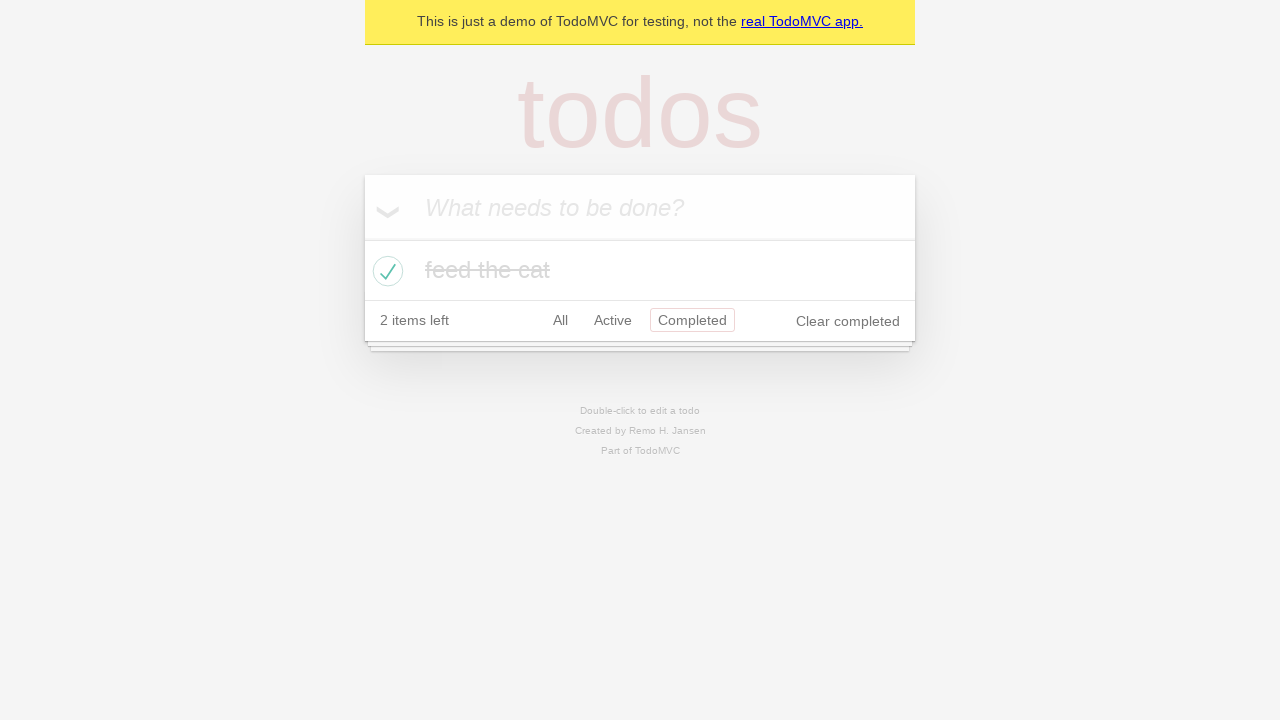

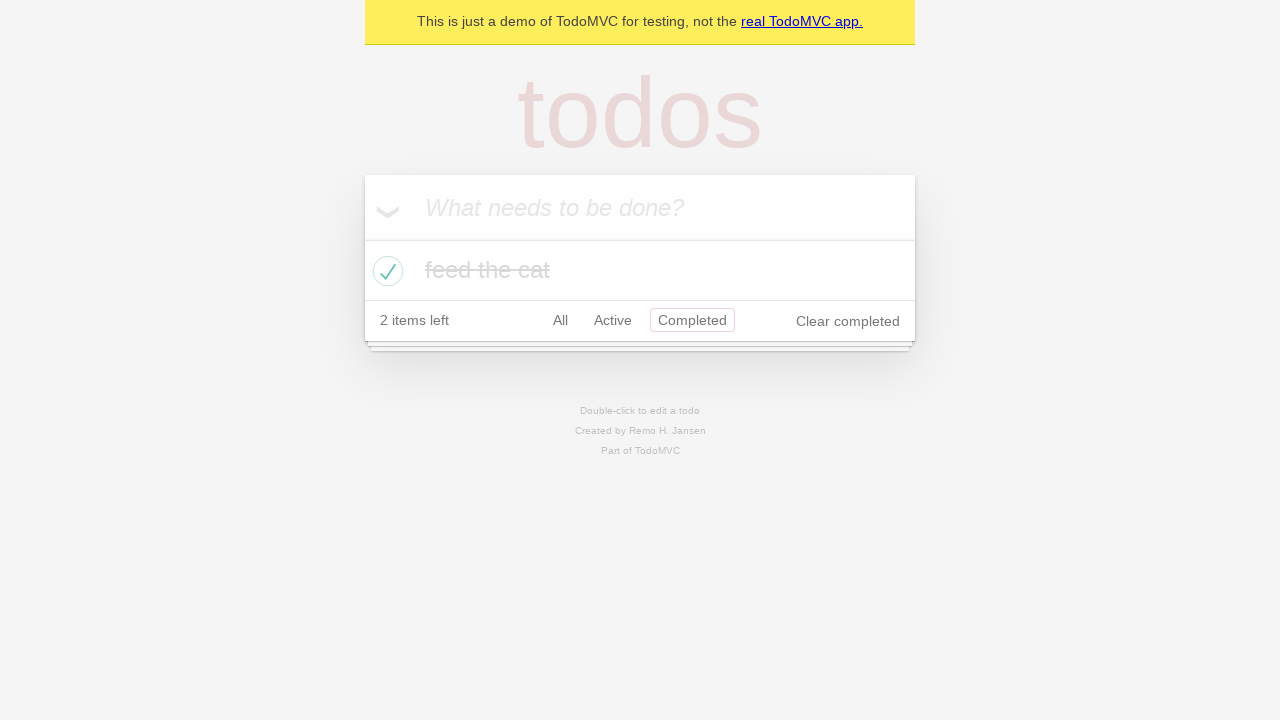